Tests JavaScript alert handling by clicking a button that triggers an alert, accepting the alert, and verifying the result message is displayed correctly

Starting URL: https://testcenter.techproeducation.com/index.php?page=javascript-alerts

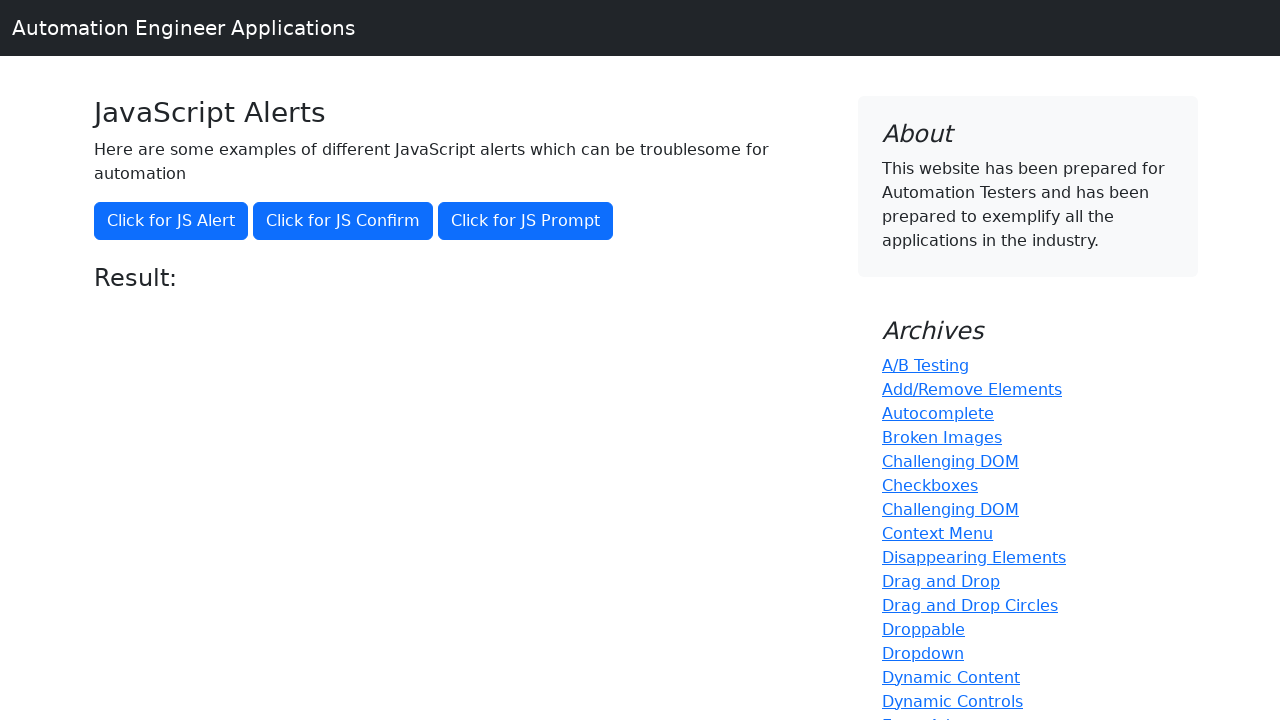

Navigated to JavaScript alerts test page
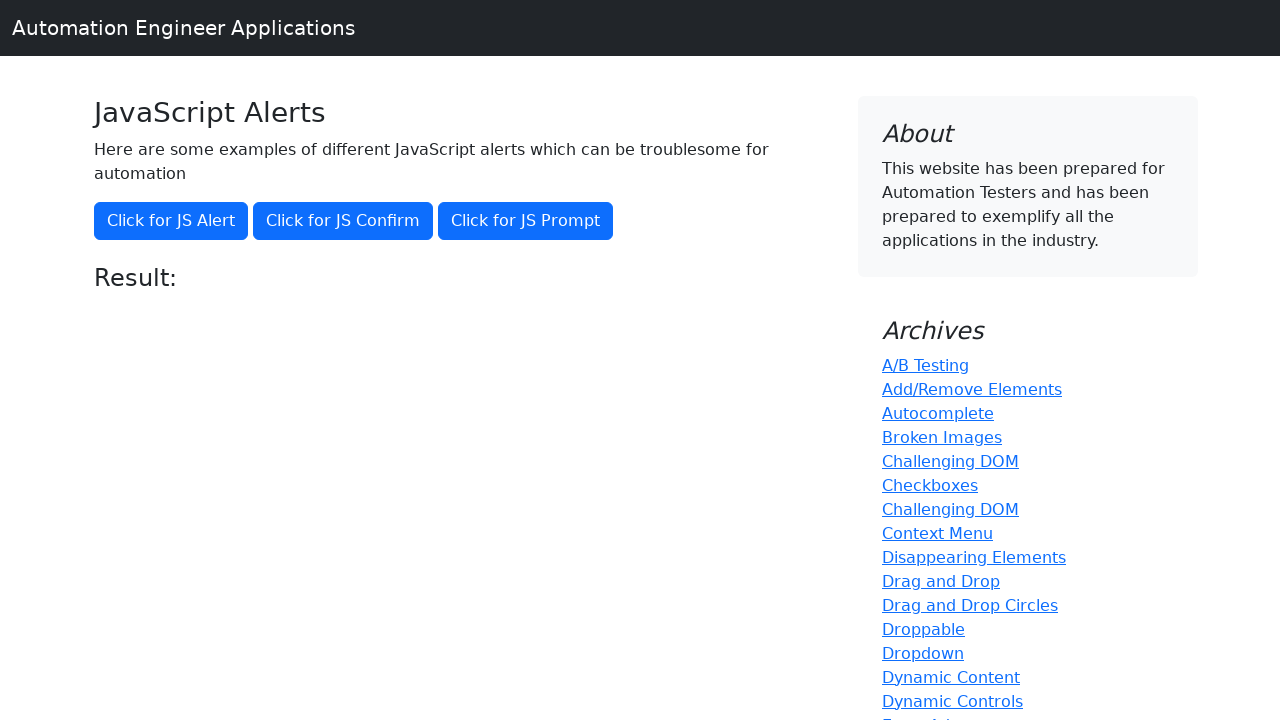

Clicked button to trigger JavaScript alert at (171, 221) on xpath=//button[@onclick='jsAlert()']
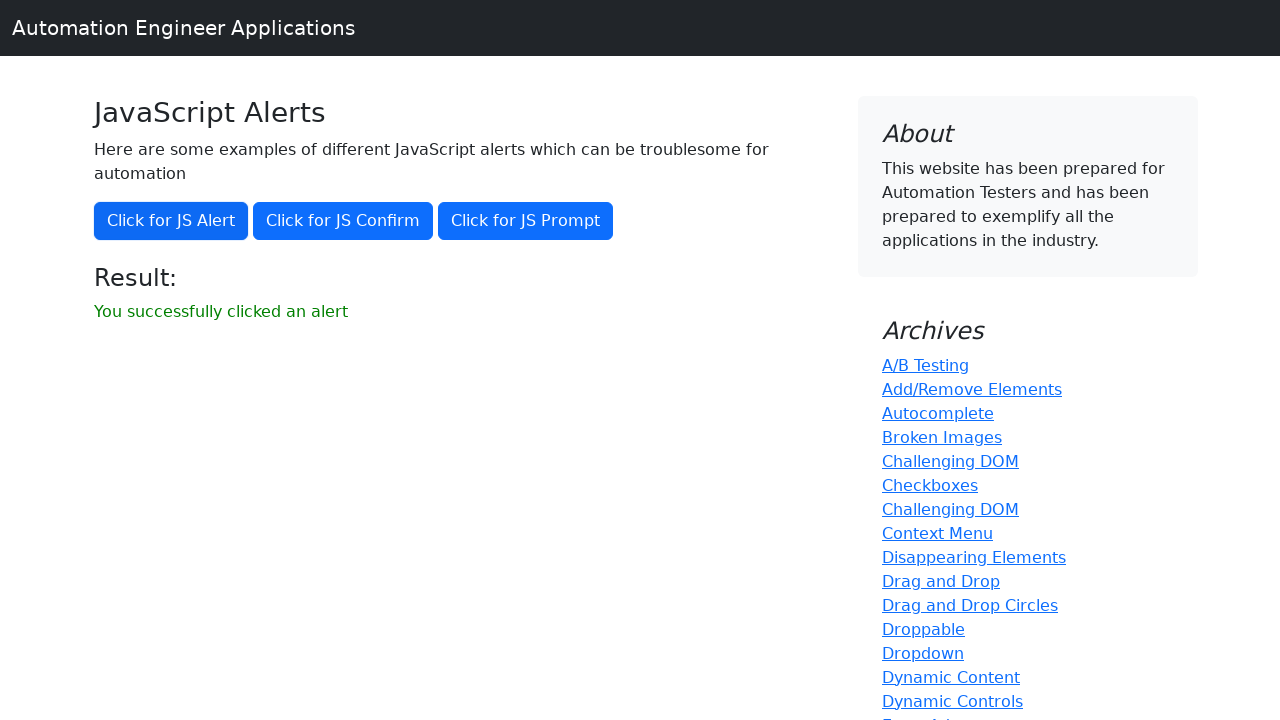

Set up dialog handler to accept alert
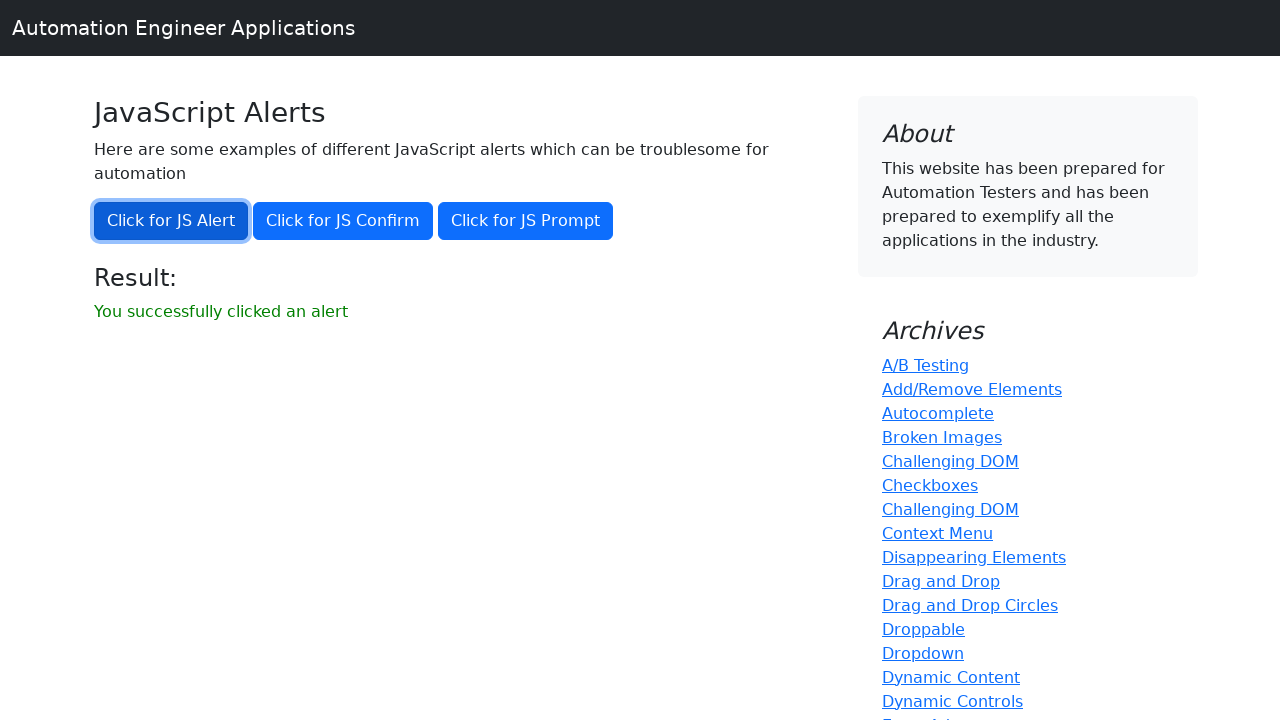

Result message element loaded
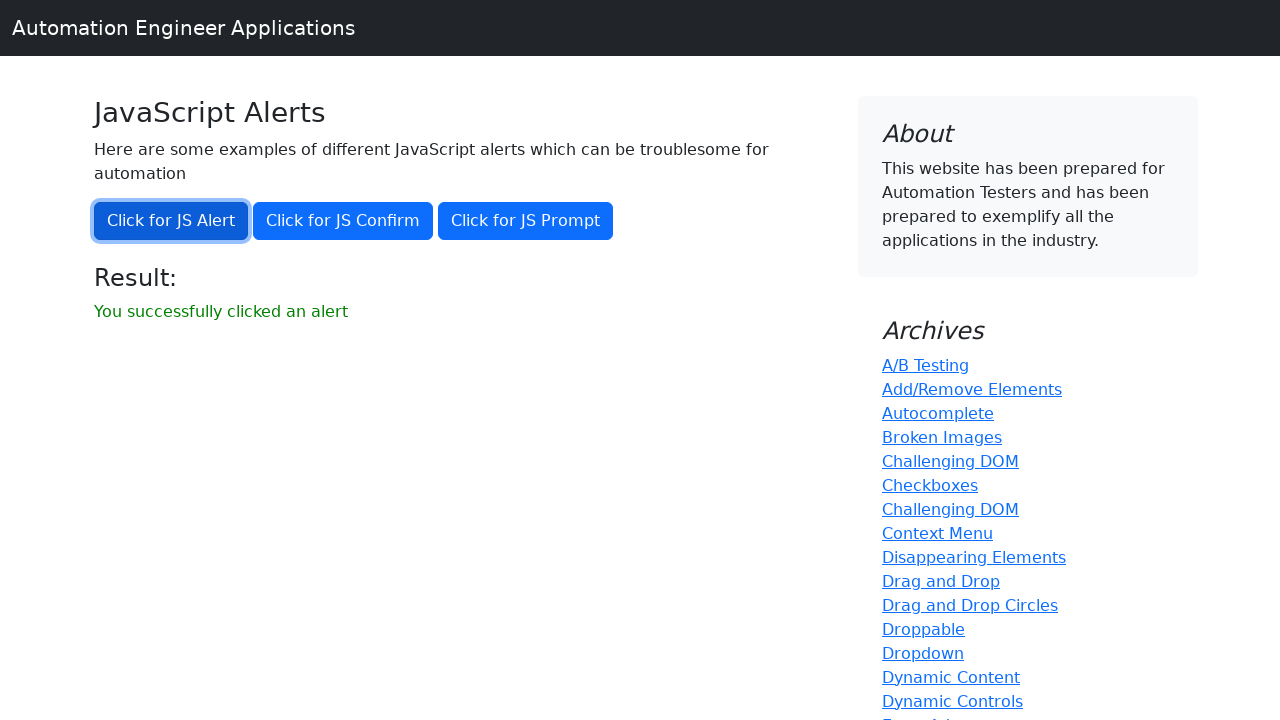

Retrieved result text: 'You successfully clicked an alert'
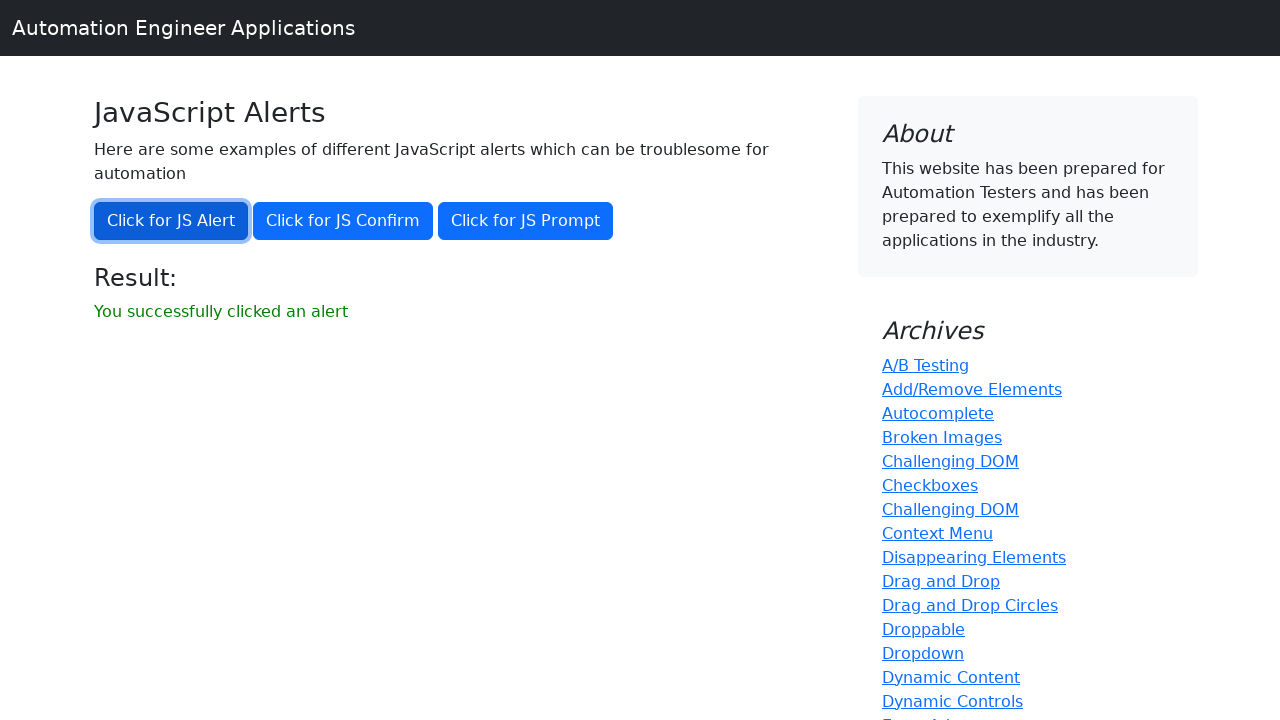

Verified result message matches expected text
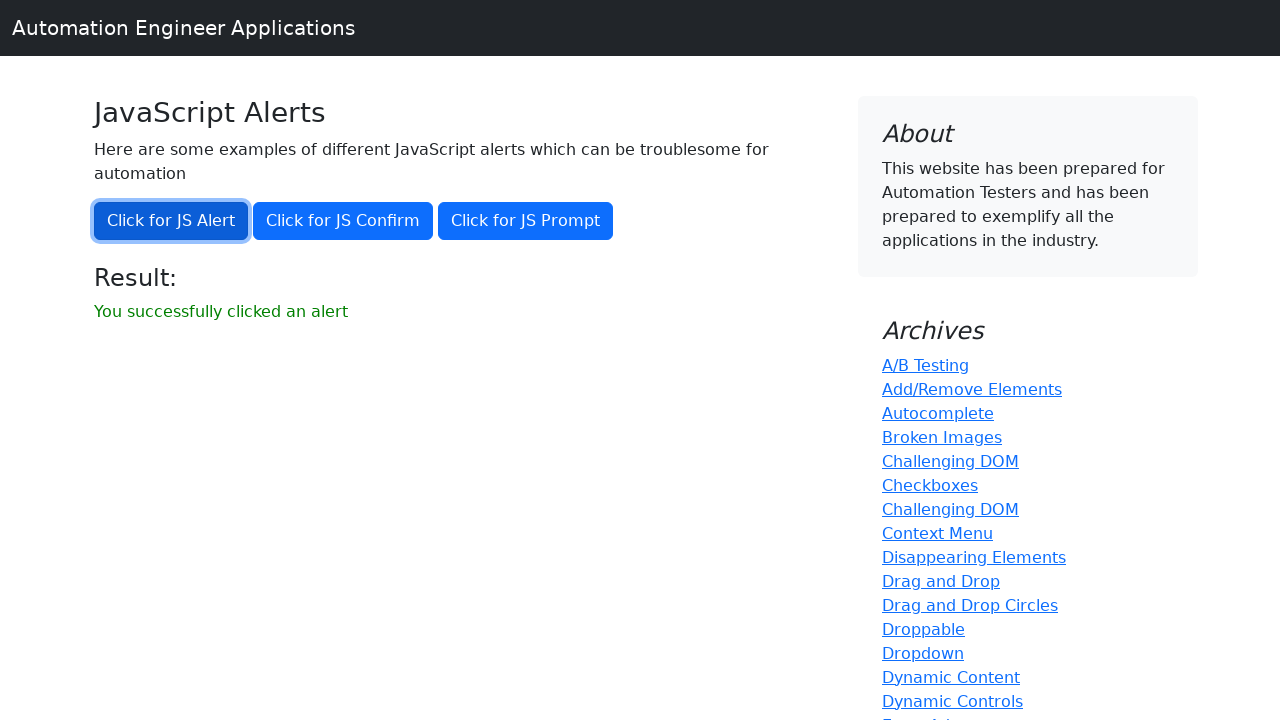

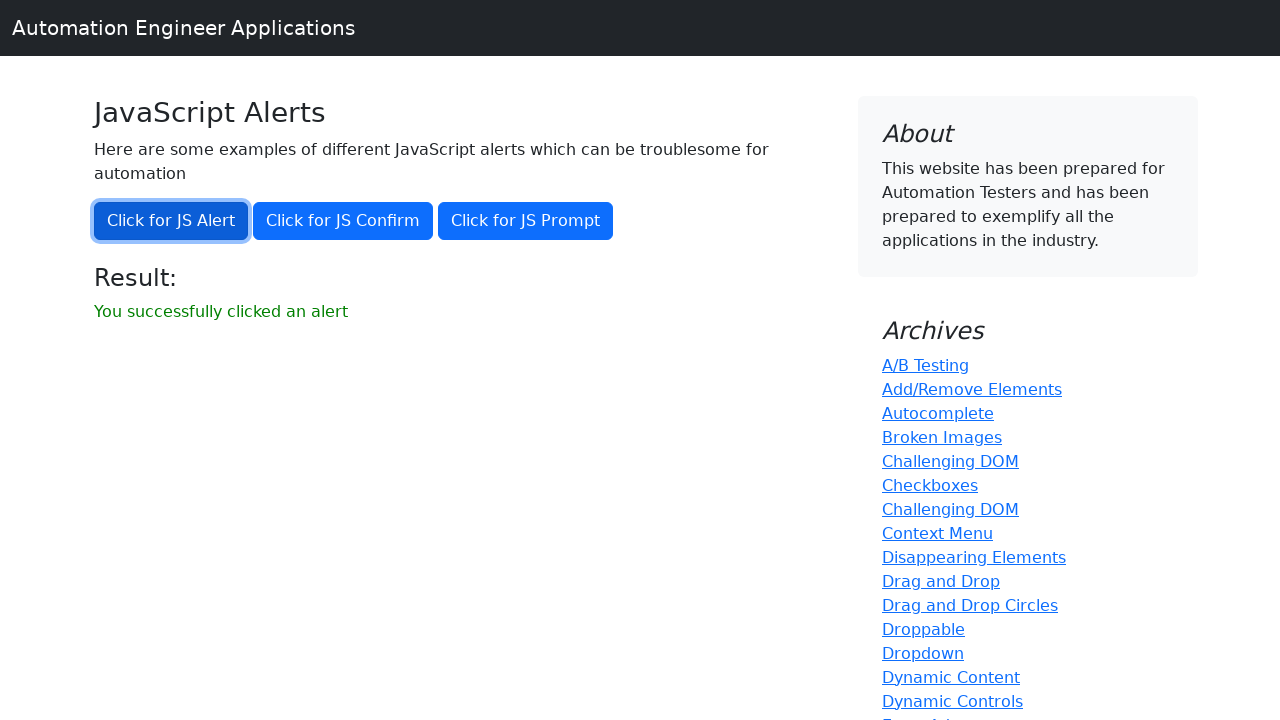